Navigates to a test automation practice blog site with SSL certificate acceptance enabled

Starting URL: https://testautomationpractice.blogspot.com/

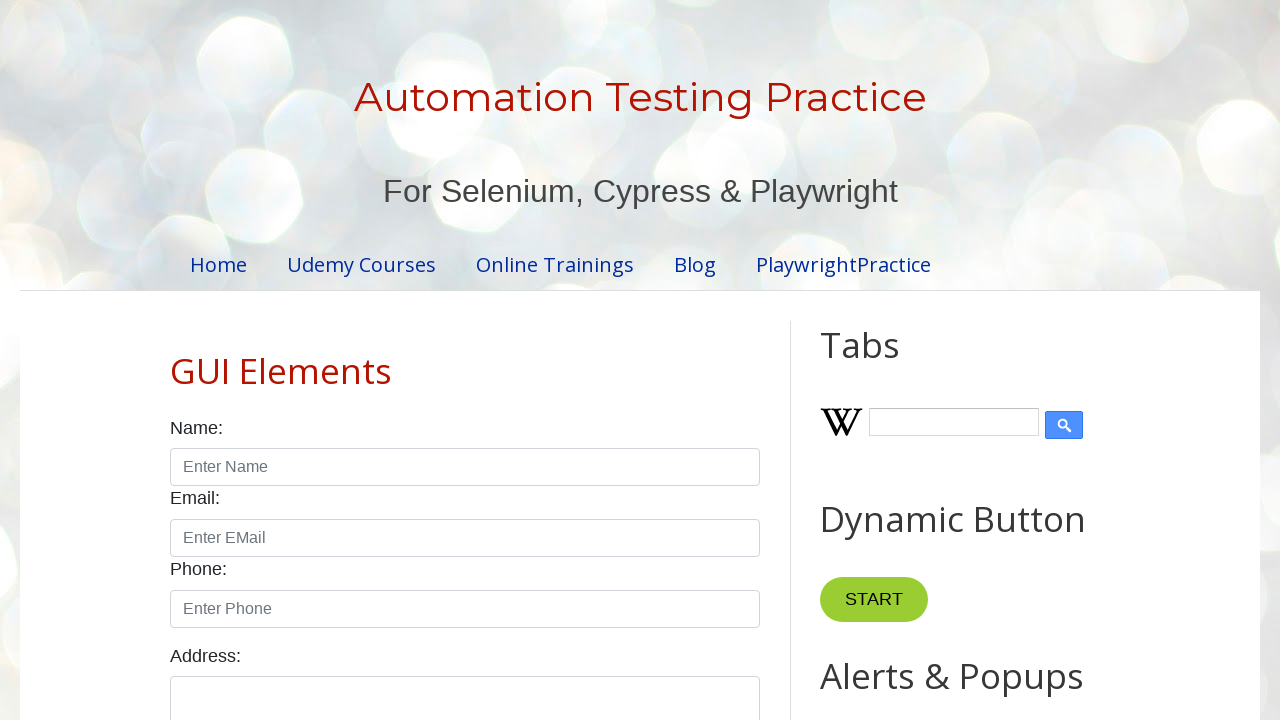

Set viewport size to 1920x1080
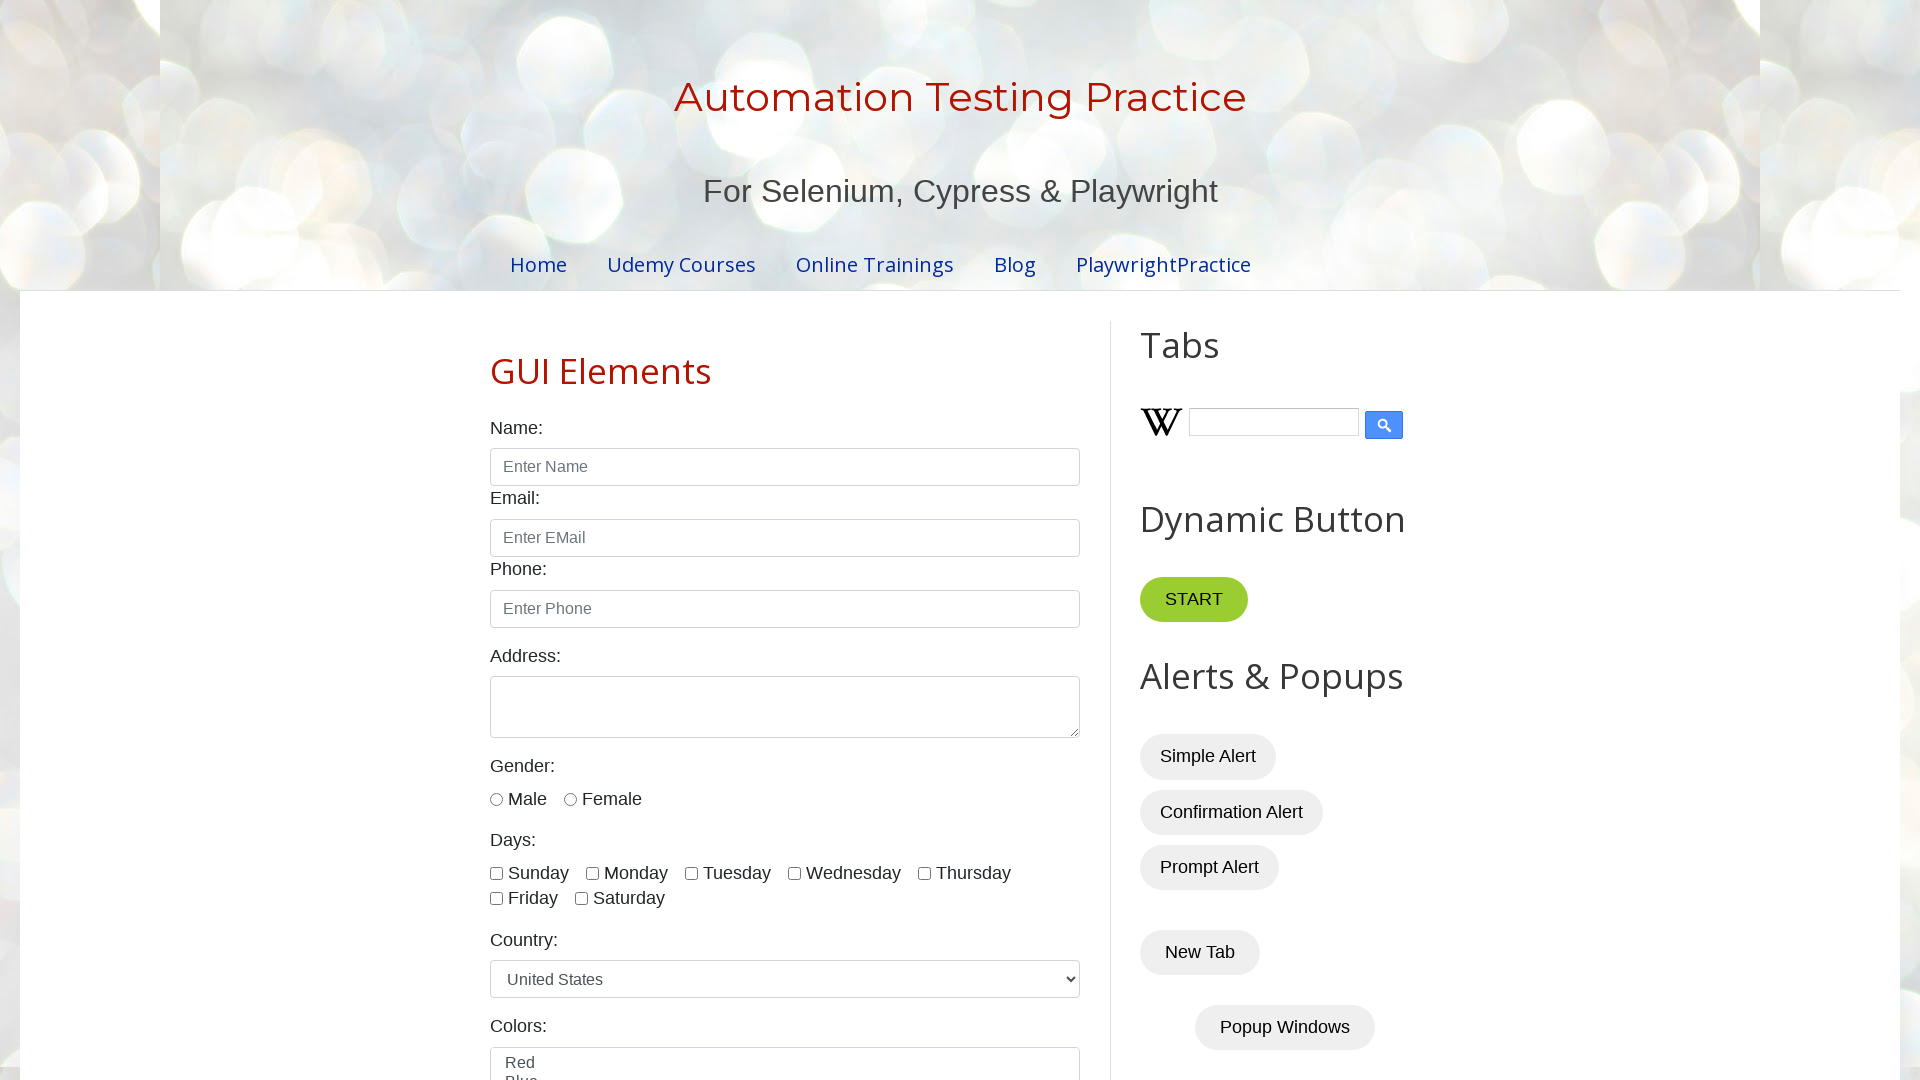

Navigated to test automation practice blog site with SSL certificate acceptance enabled
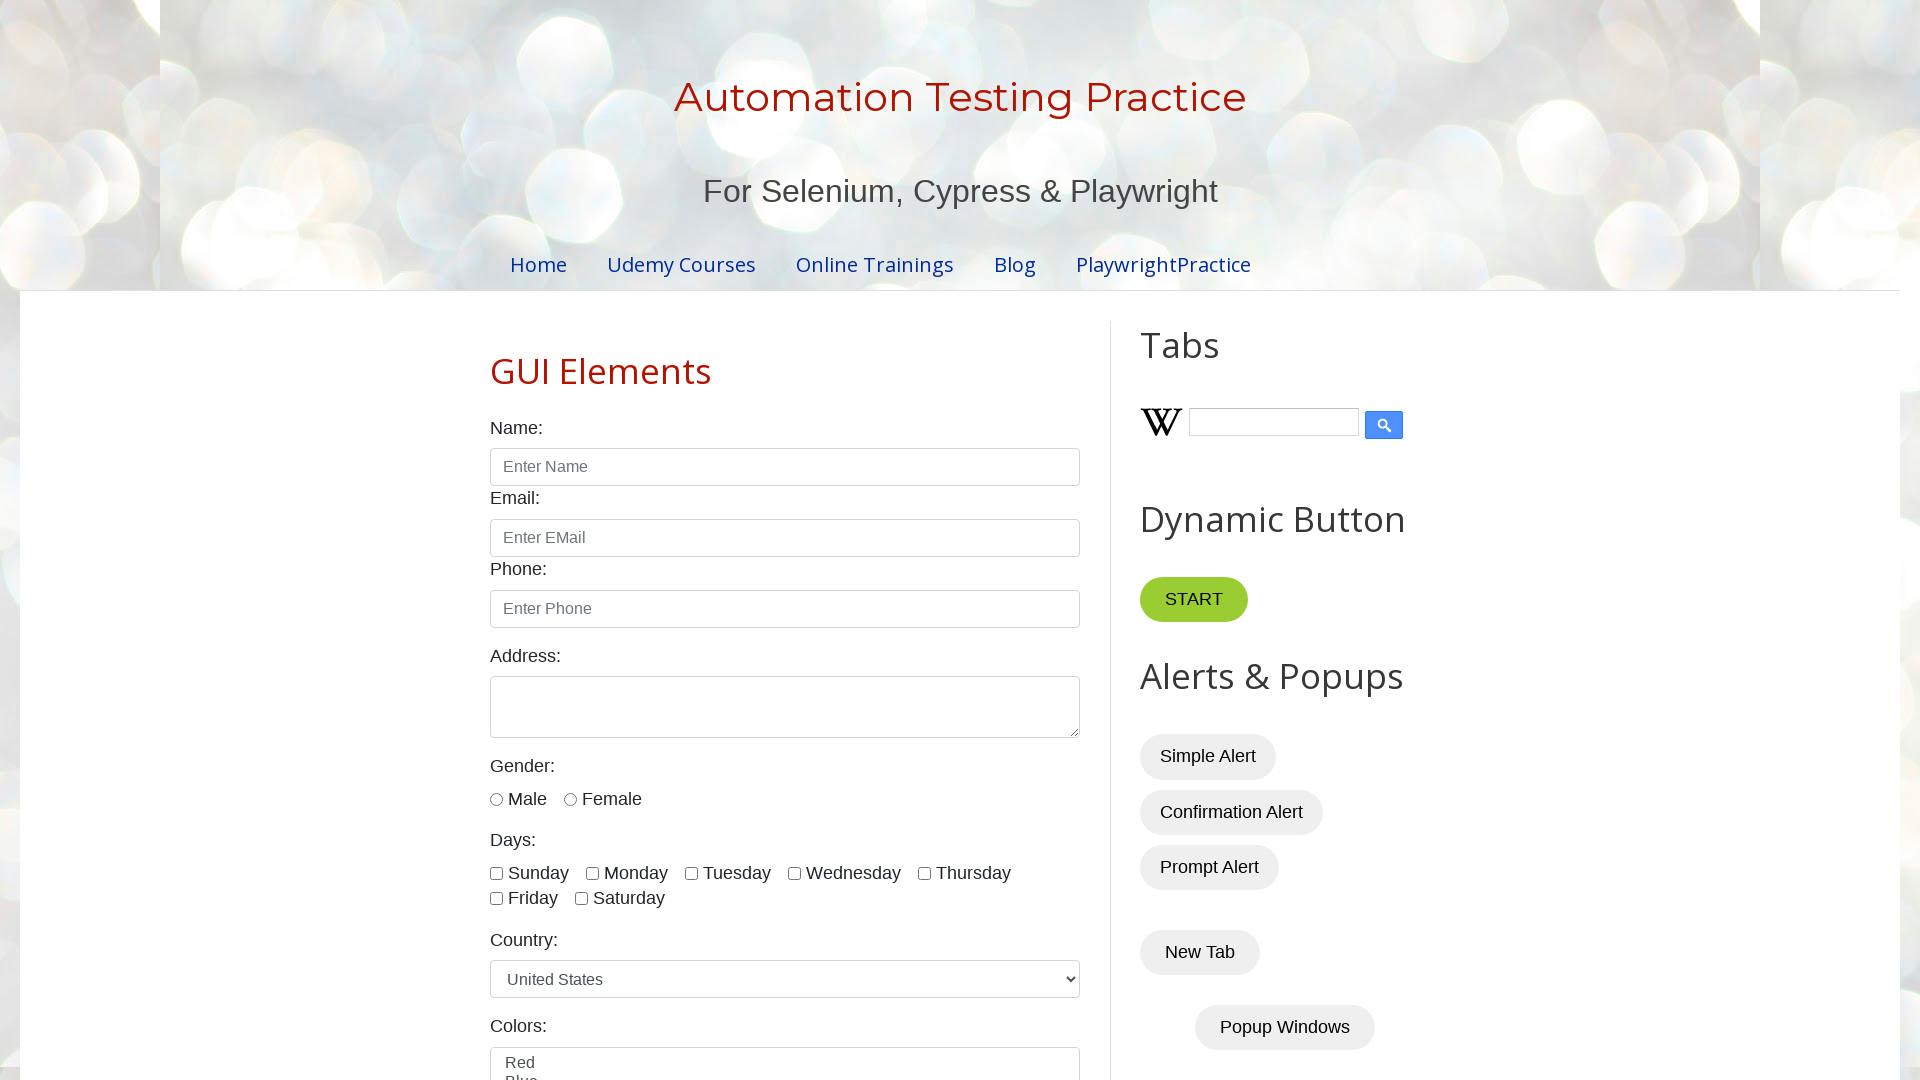

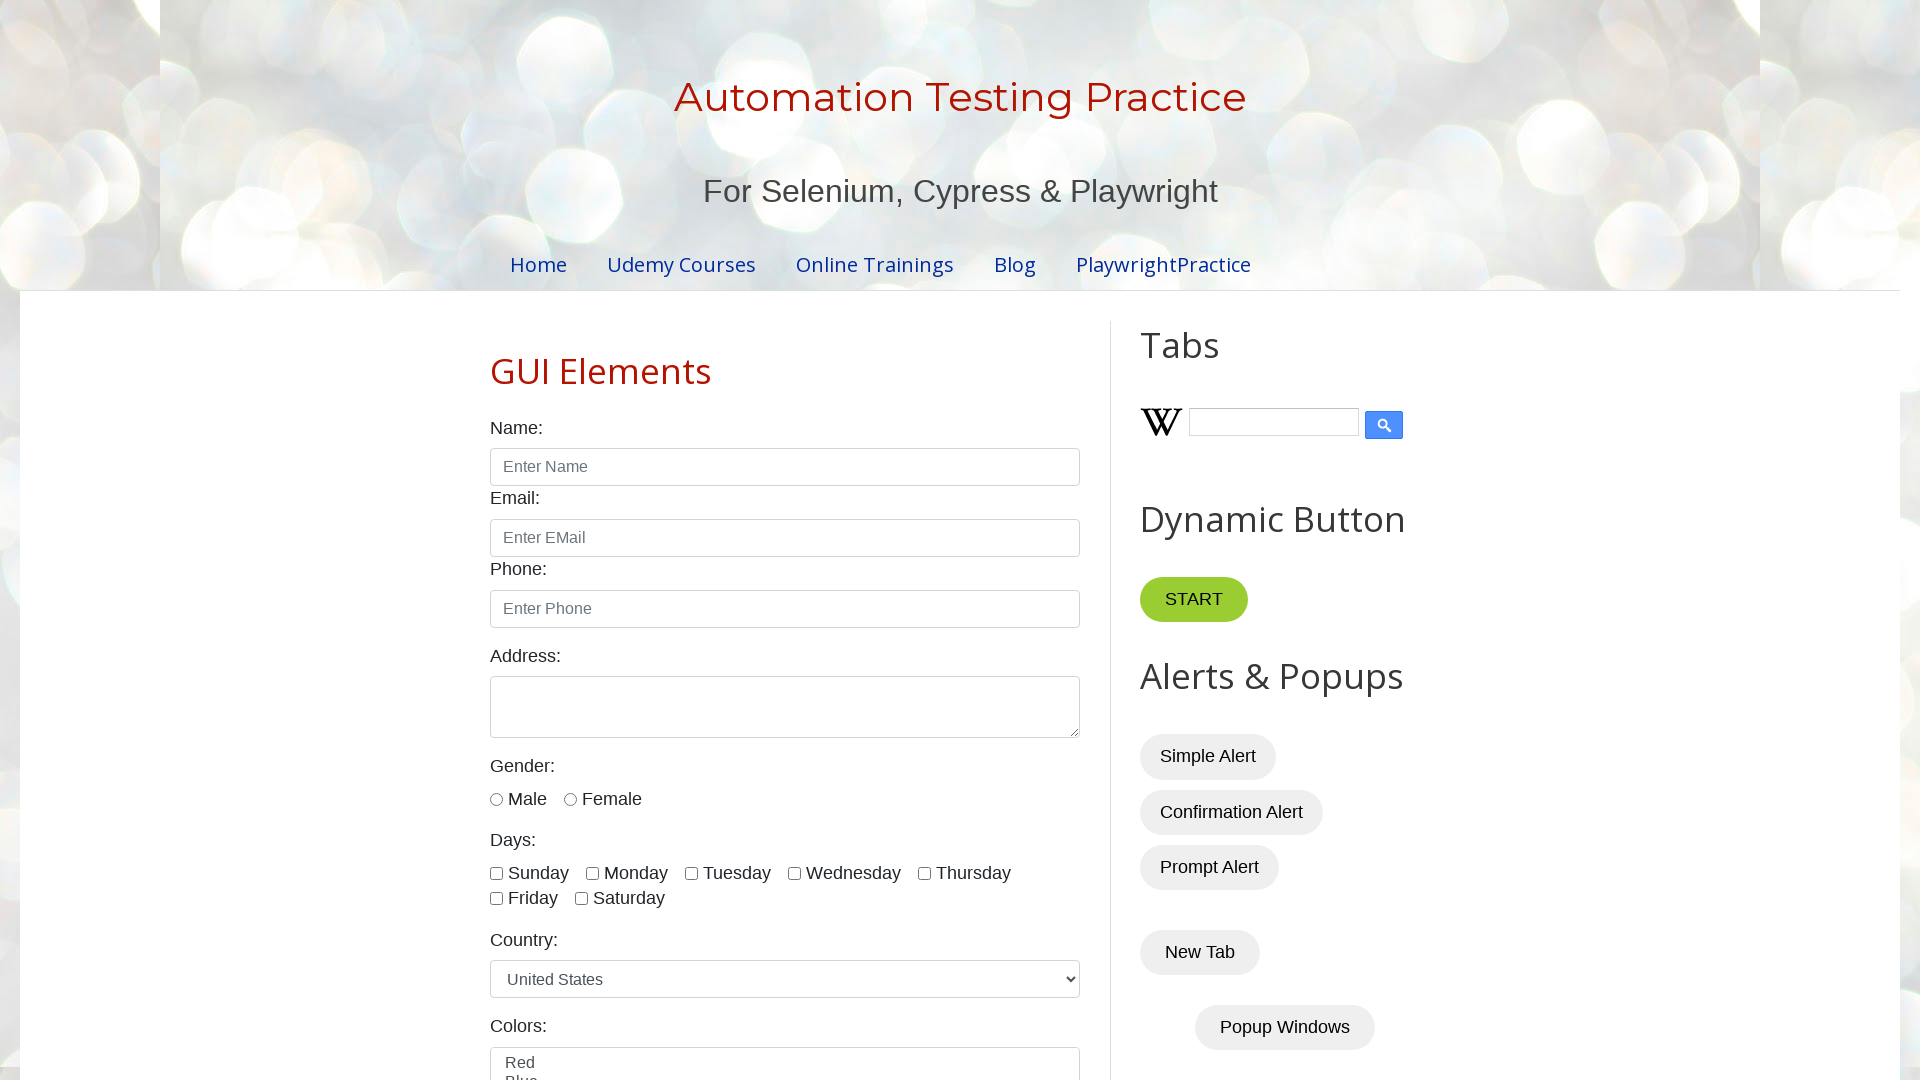